Tests the search functionality on a practice e-commerce offers page by searching for "Rice" and verifying that all displayed results contain the search term.

Starting URL: https://rahulshettyacademy.com/seleniumPractise/#/offers

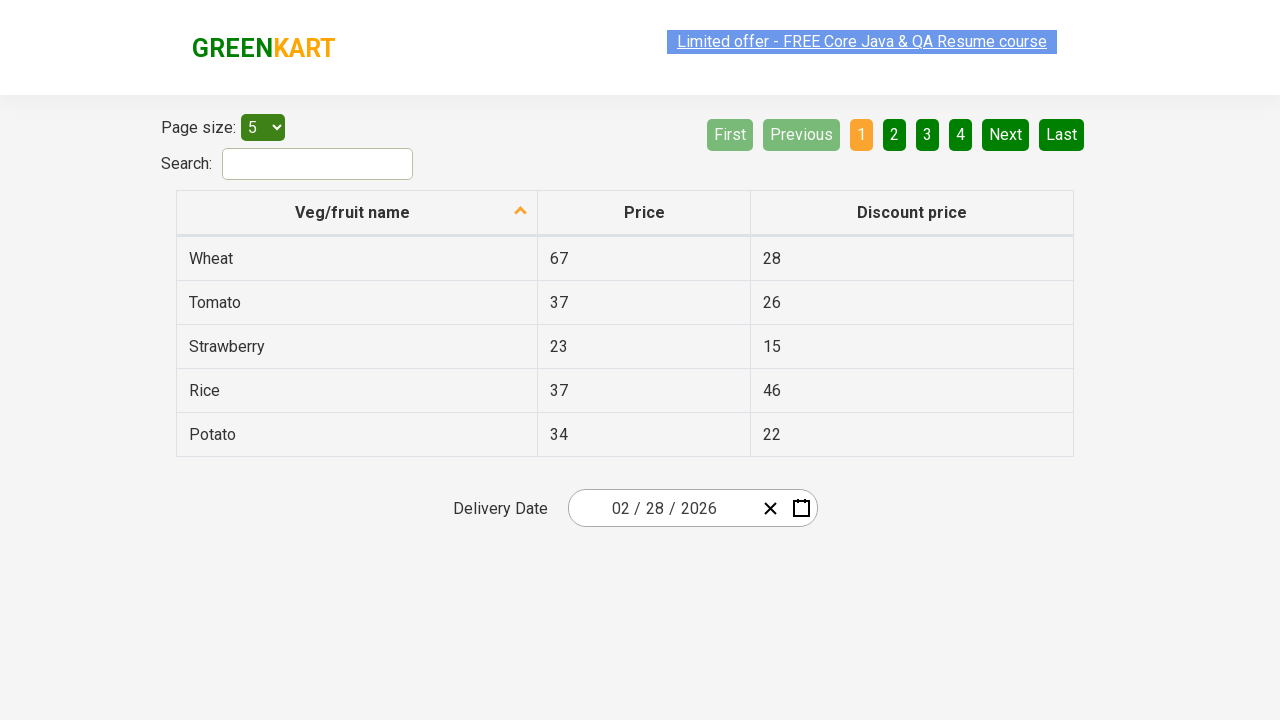

Filled search field with 'Rice' on #search-field
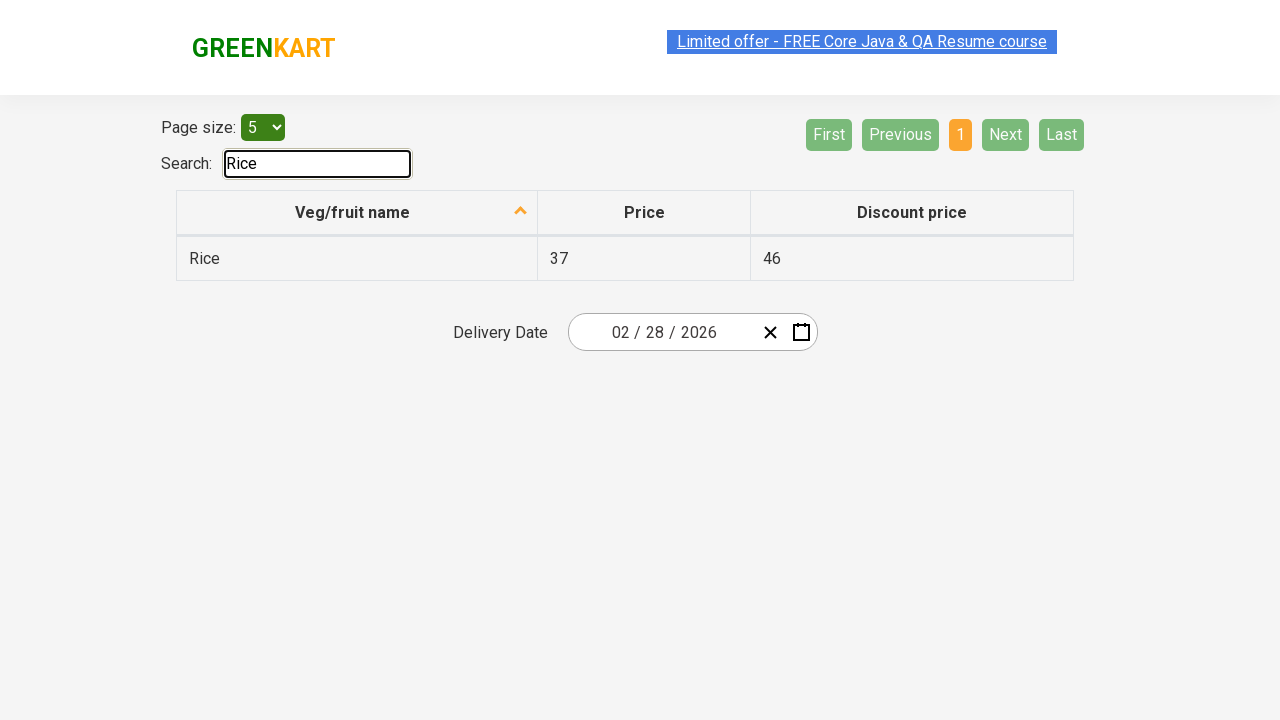

Waited 500ms for search results to filter
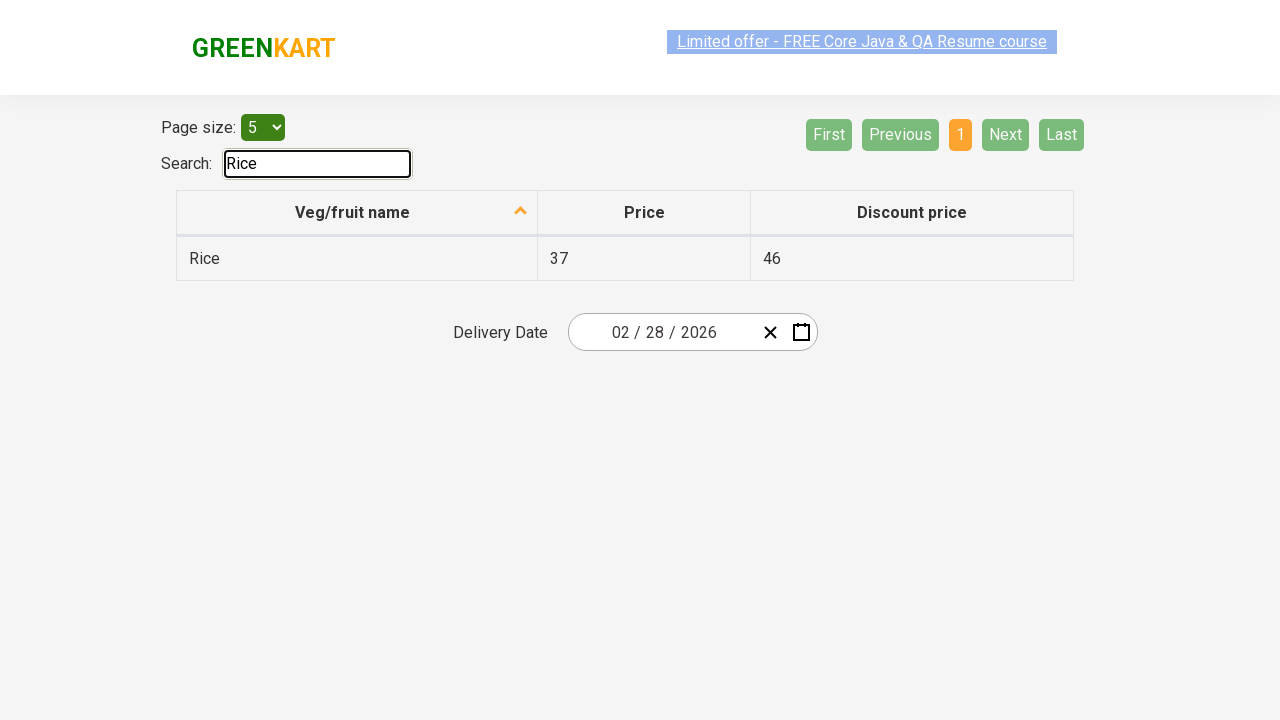

Search results table loaded
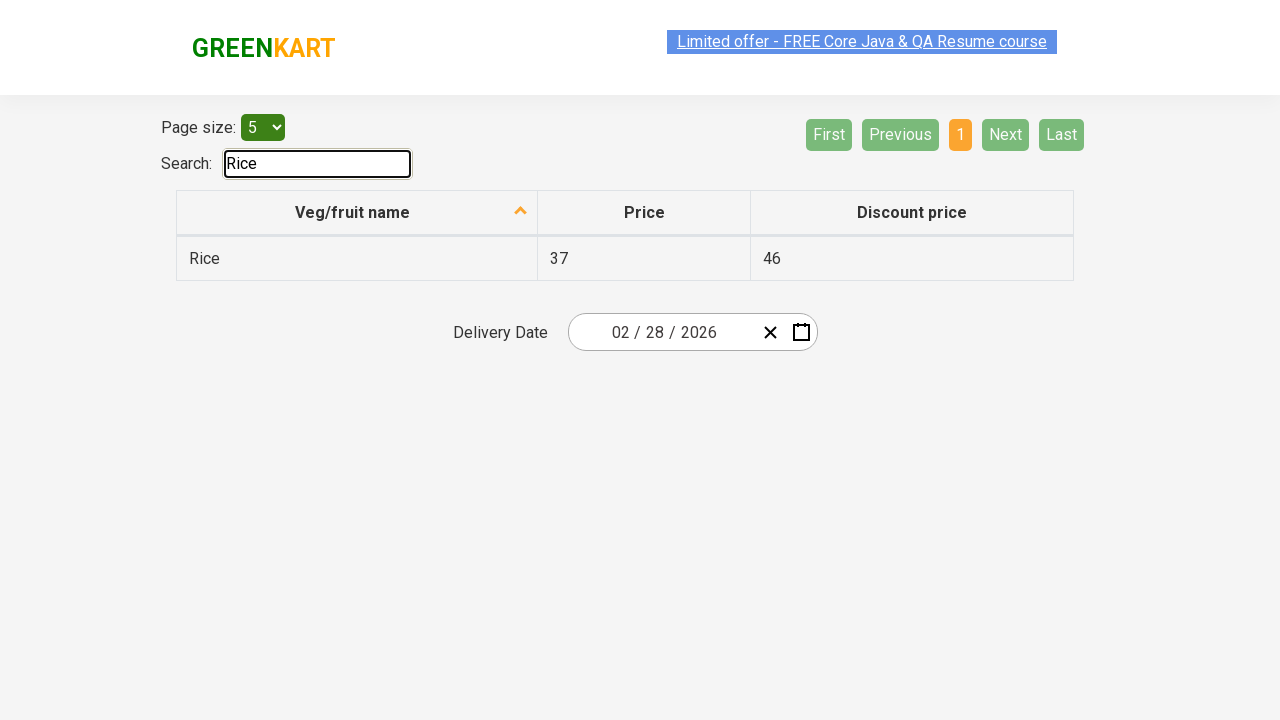

Retrieved 1 search results from table
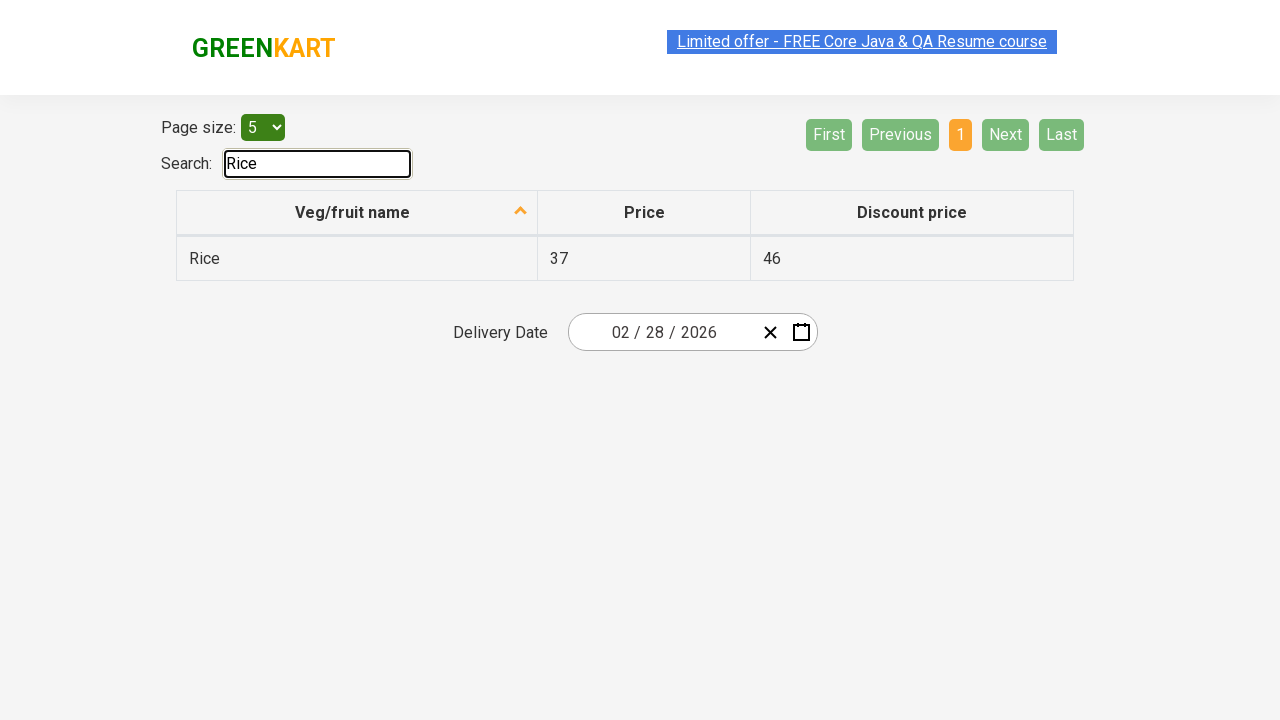

Verified search result 'Rice' contains 'Rice'
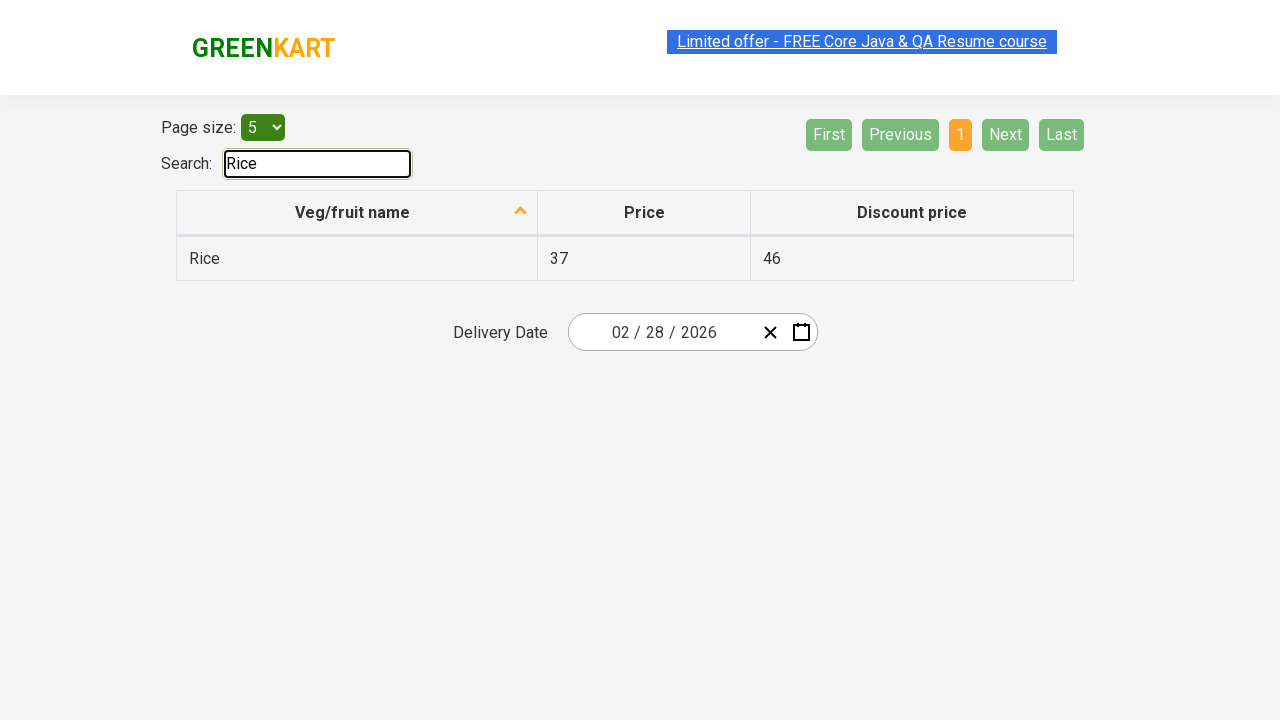

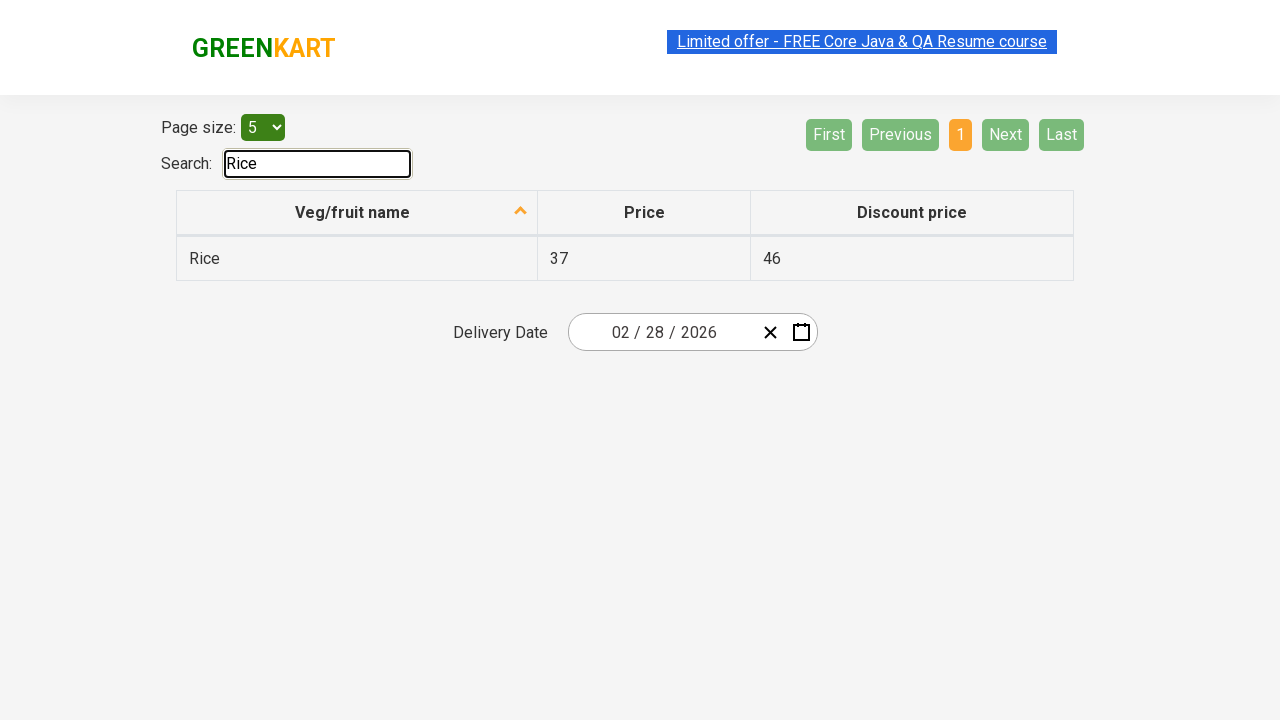